Tests checkbox functionality by checking, unchecking, and verifying multiple checkbox states

Starting URL: https://rahulshettyacademy.com/AutomationPractice/

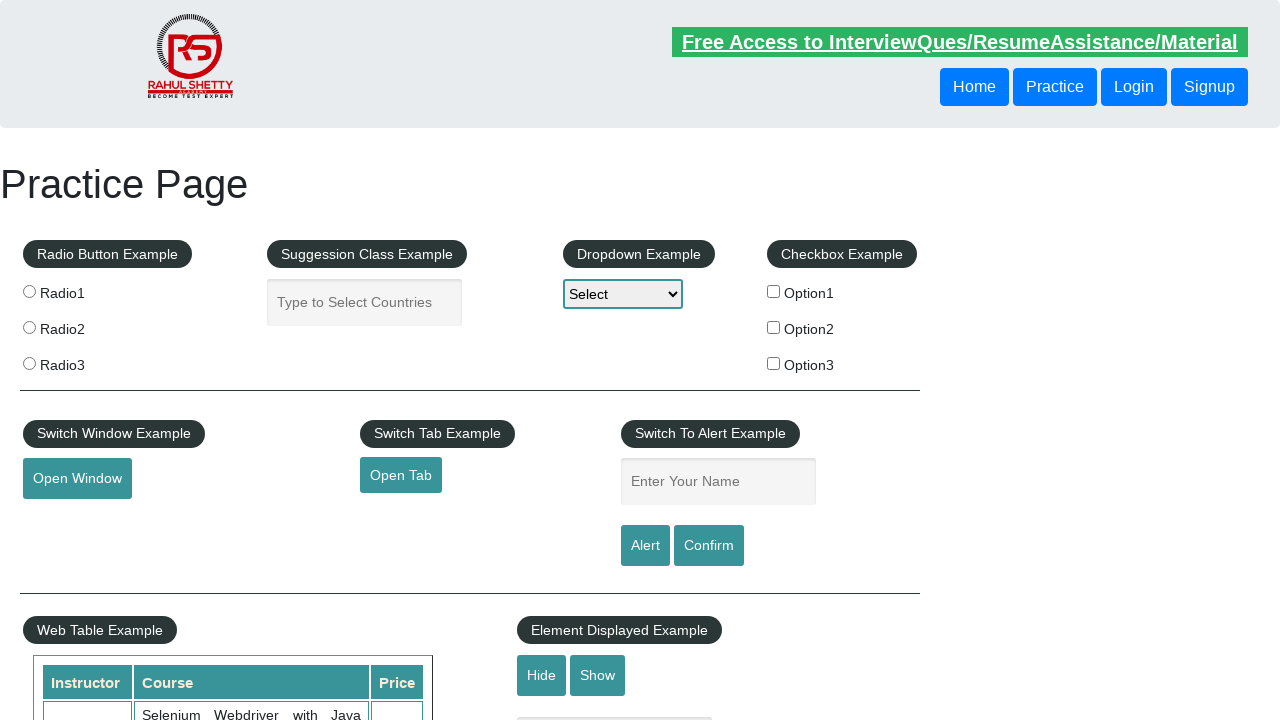

Navigated to Automation Practice page
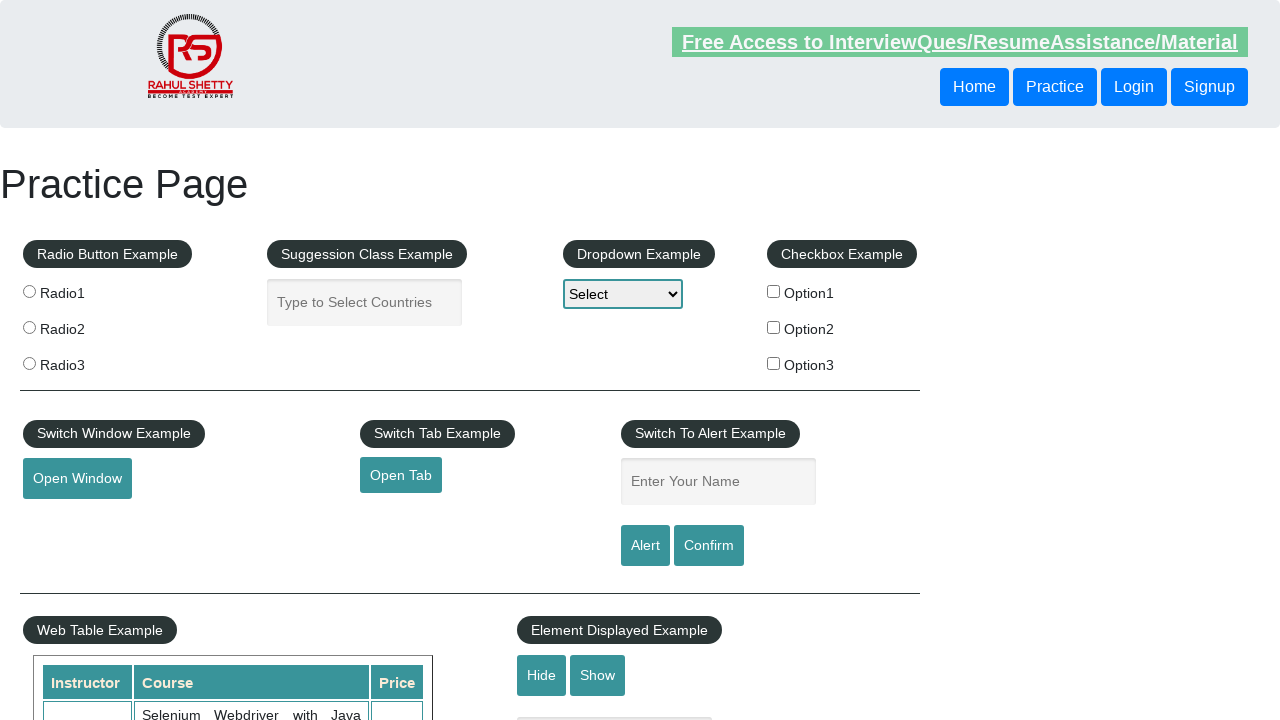

Checked first checkbox (checkBoxOption1) at (774, 291) on #checkBoxOption1
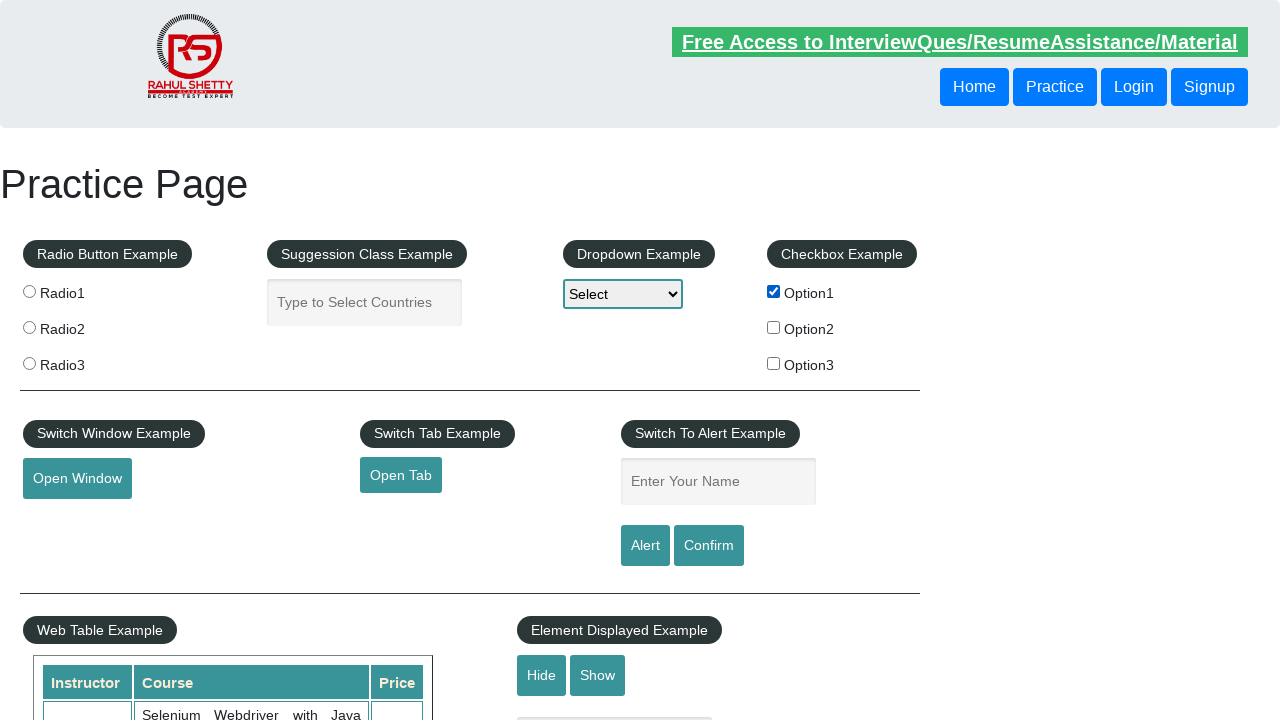

Verified first checkbox is checked
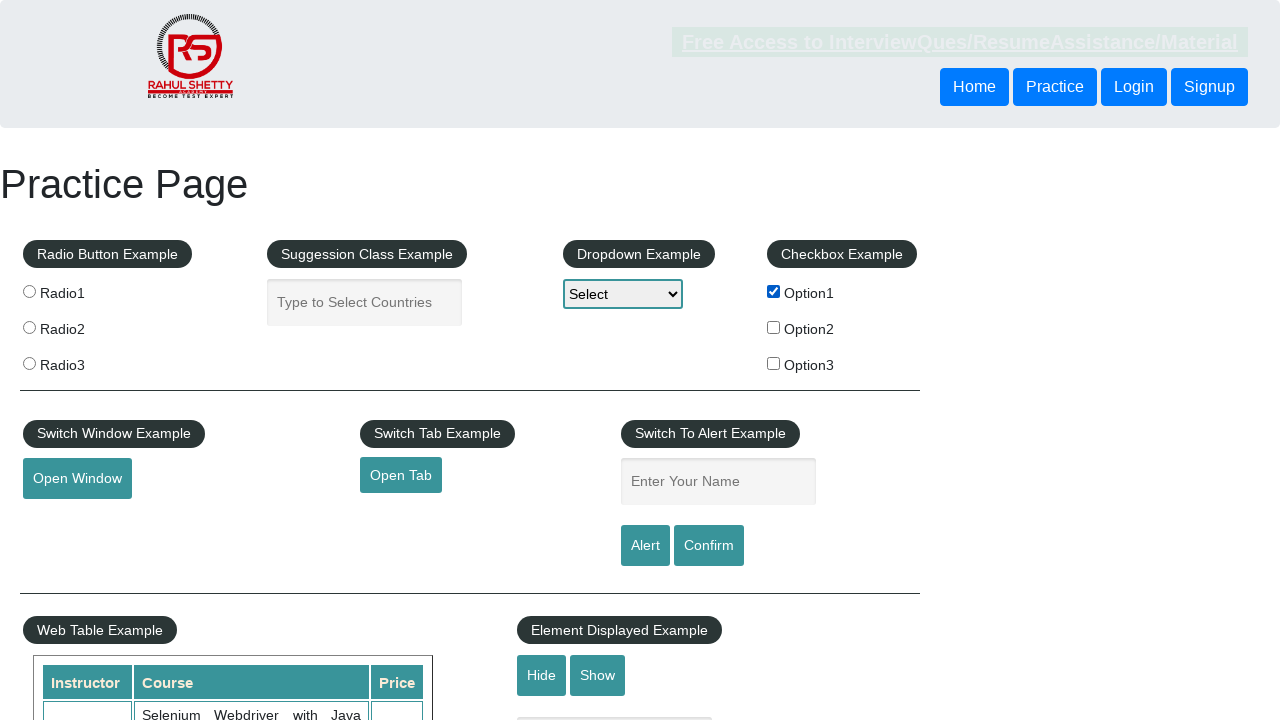

Unchecked first checkbox (checkBoxOption1) at (774, 291) on #checkBoxOption1
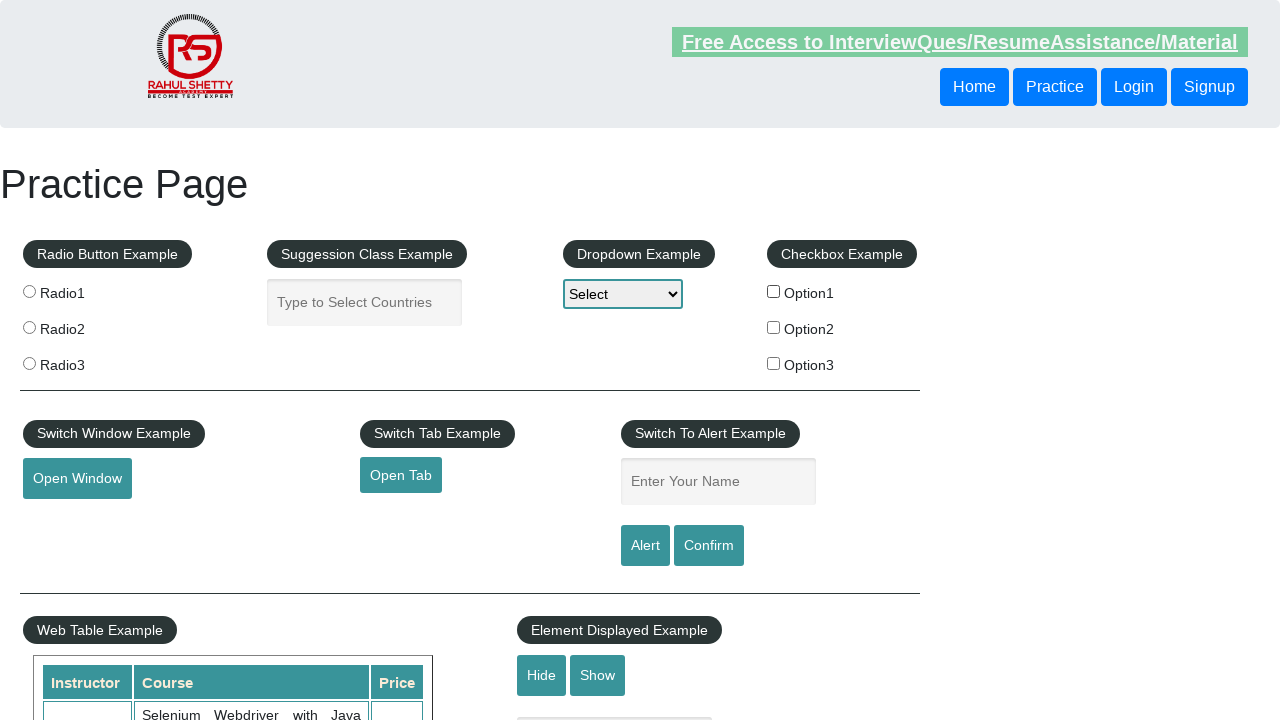

Checked checkbox with value 'option1' at (774, 291) on input[value='option1']
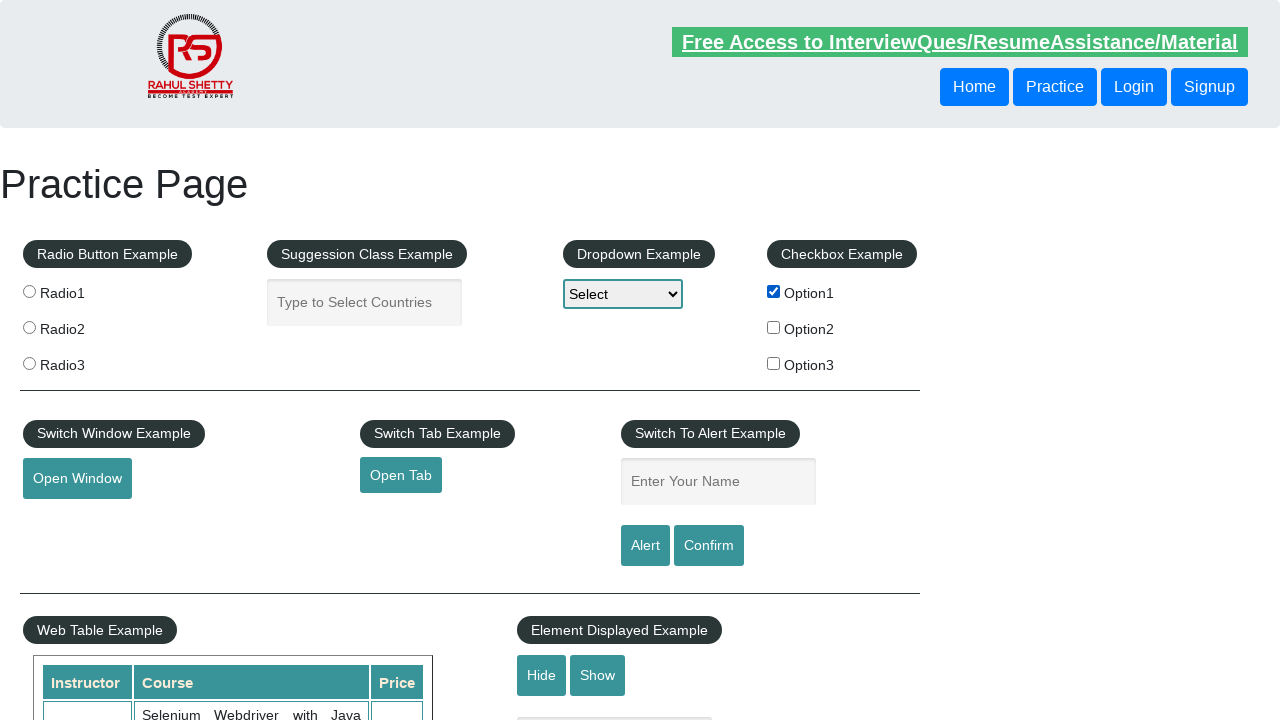

Checked checkbox with value 'option2' at (774, 327) on input[value='option2']
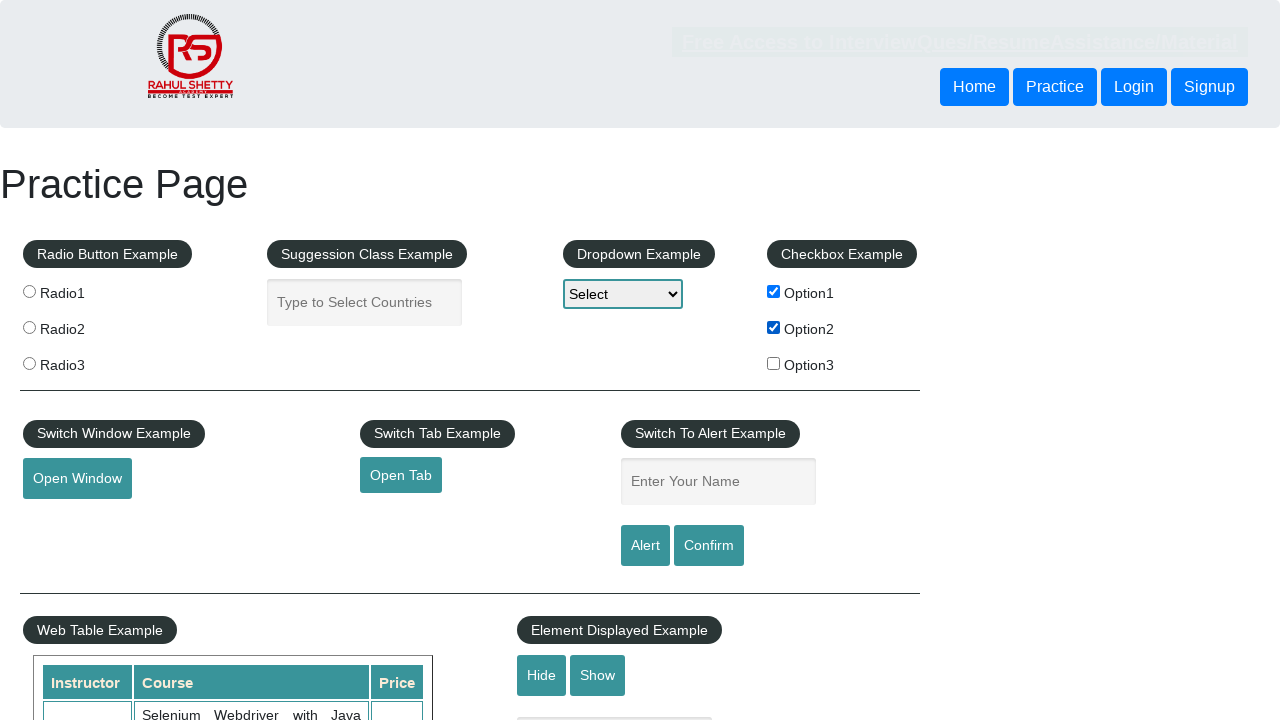

Checked checkbox with value 'option3' at (774, 363) on input[value='option3']
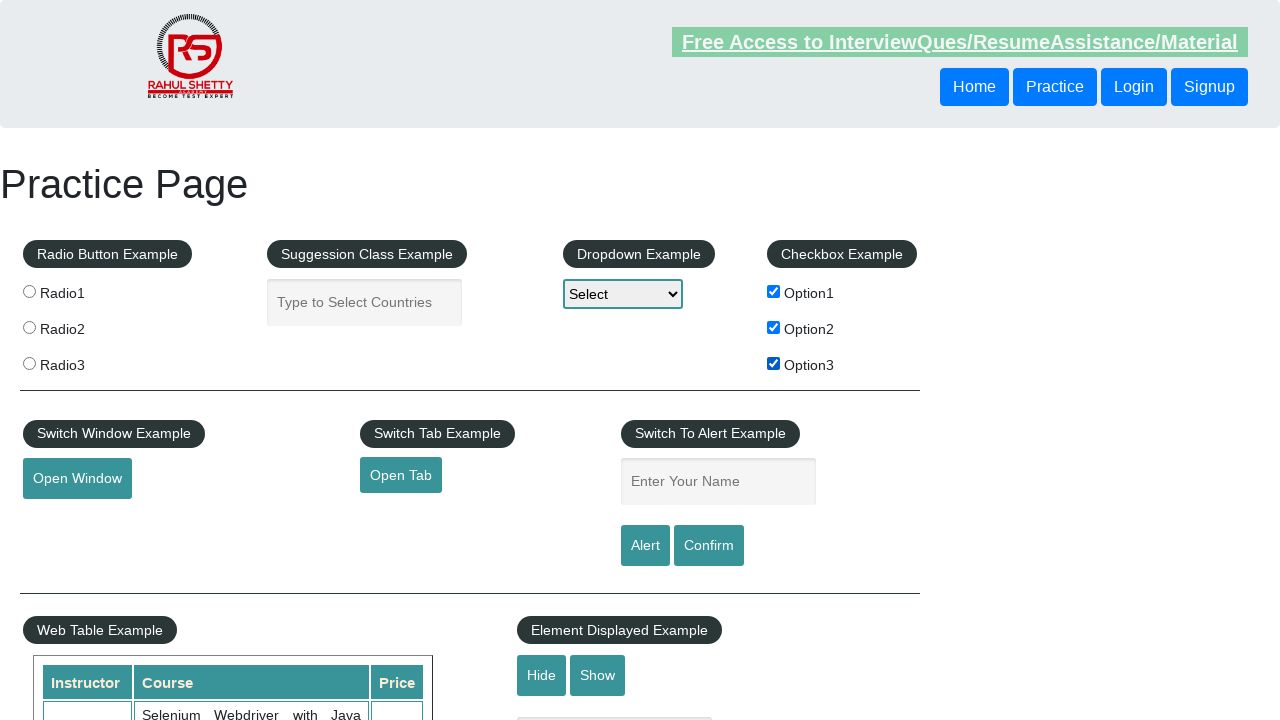

Unchecked checkbox with value 'option1' at (774, 291) on input[value='option1']
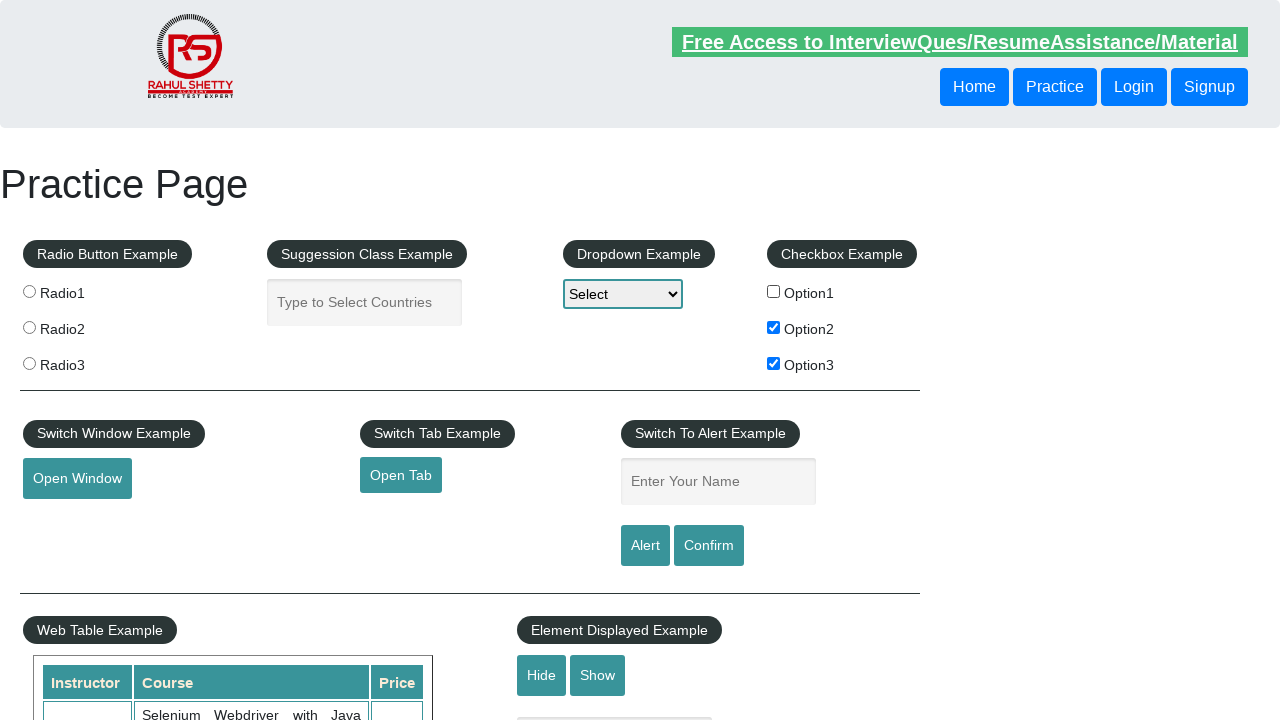

Unchecked checkbox with value 'option2' at (774, 327) on input[value='option2']
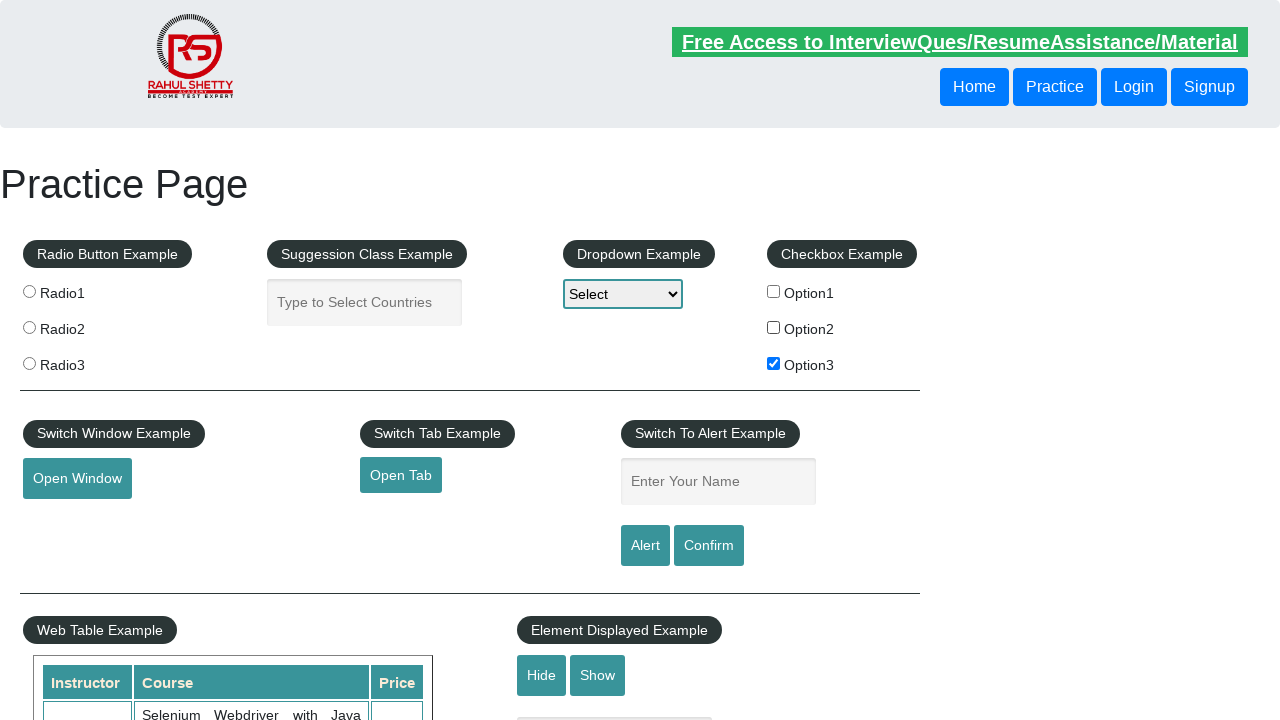

Unchecked checkbox with value 'option3' at (774, 363) on input[value='option3']
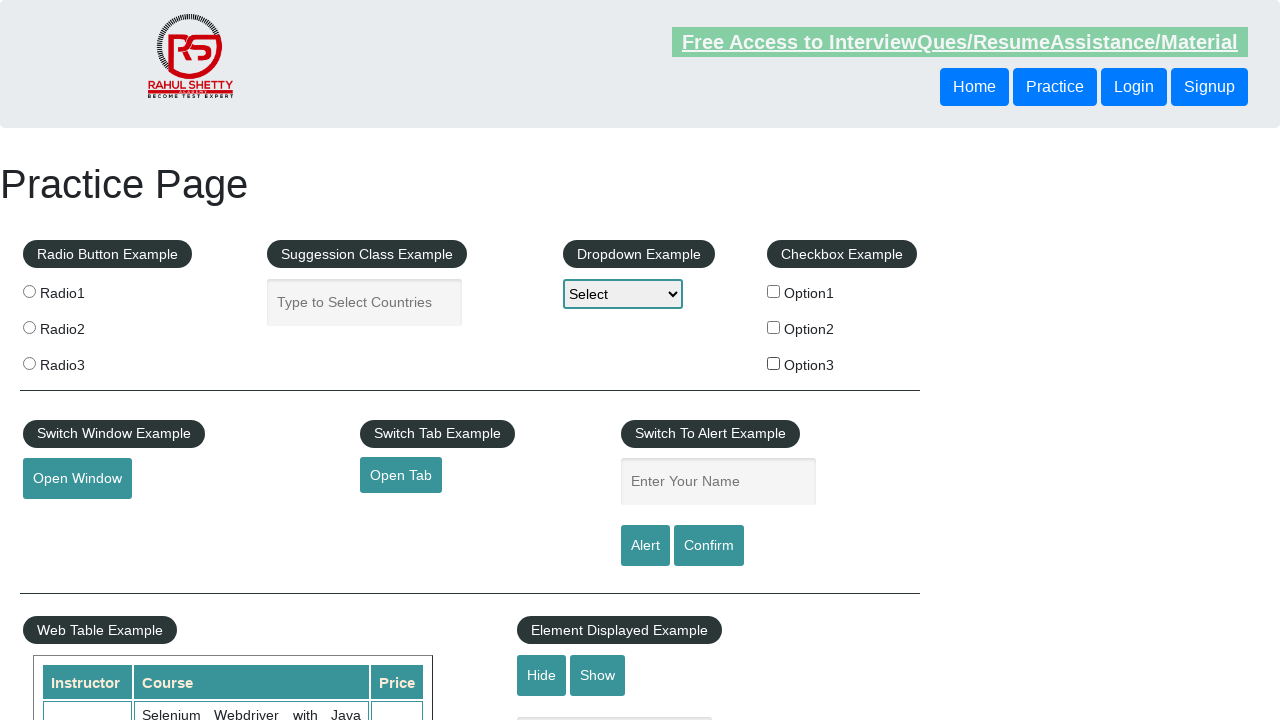

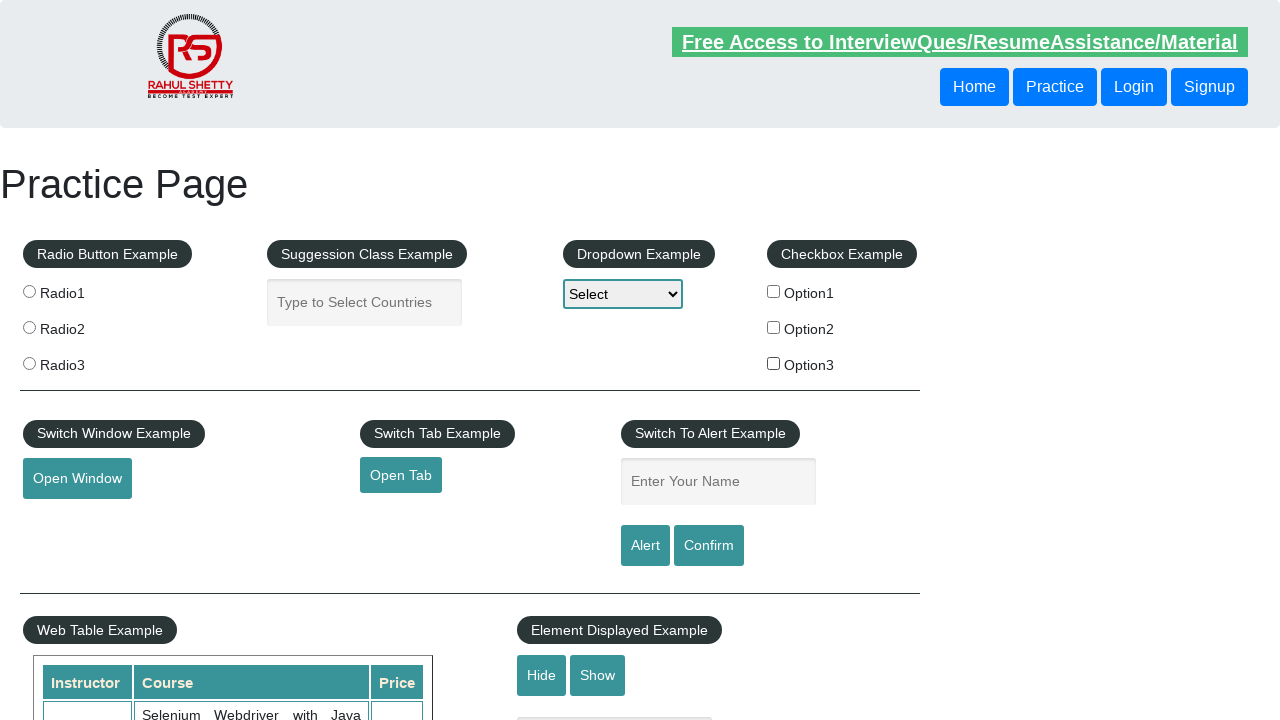